Tests a newsletter registration form by filling in first name, last name, and email fields, then clicking the Sign Up button to submit the form.

Starting URL: https://secure-retreat-92358.herokuapp.com/

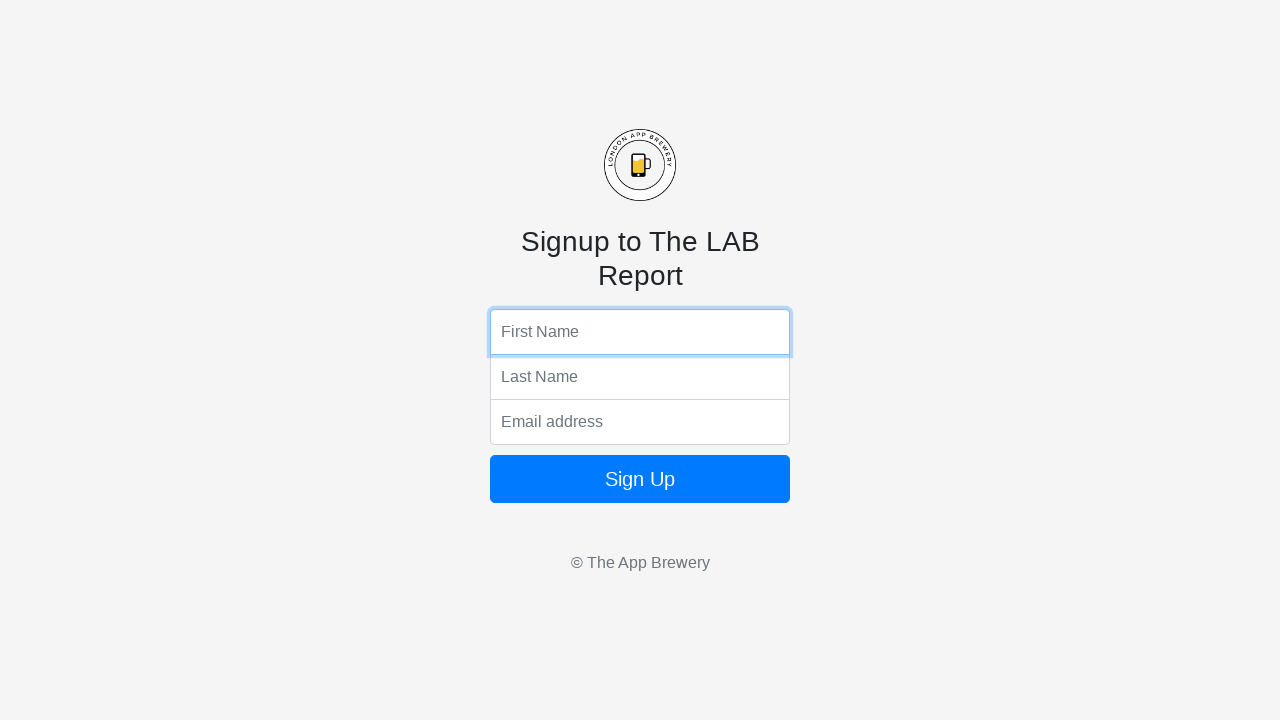

Filled first name field with 'Marcus' on input[name='fName']
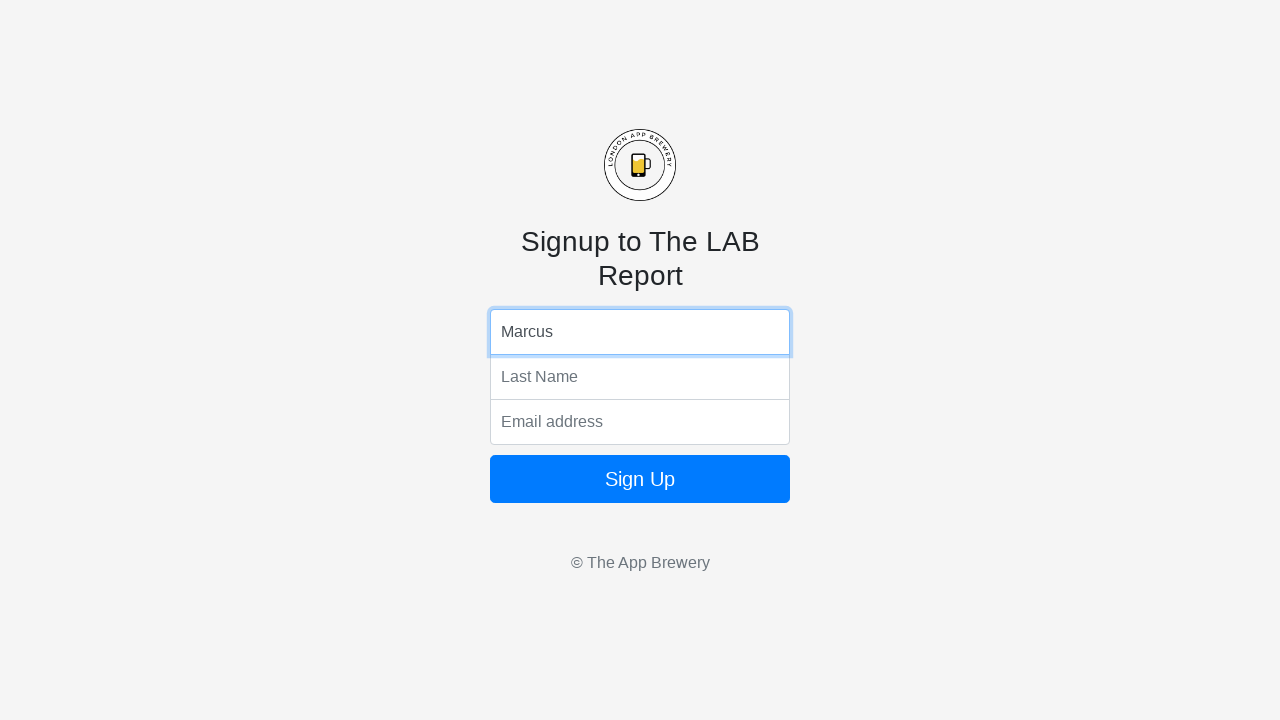

Filled last name field with 'Thompson' on input[name='lName']
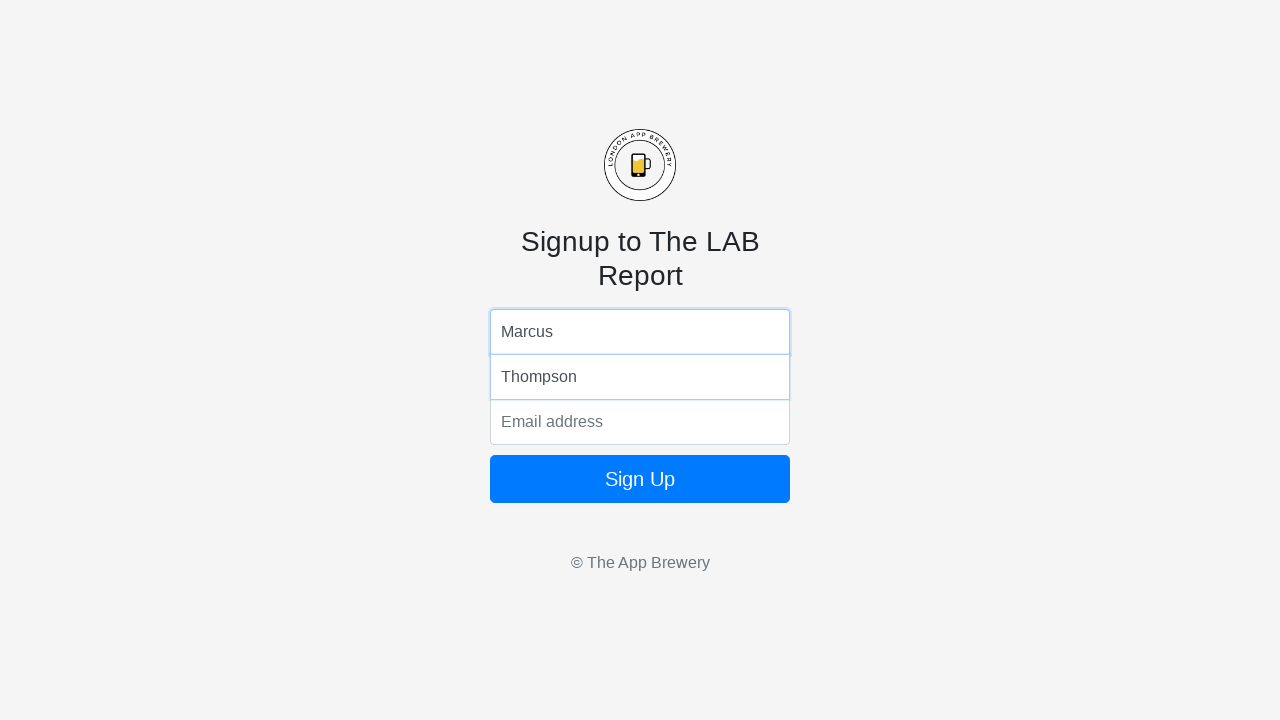

Filled email field with 'marcus.thompson@example.com' on input[name='email']
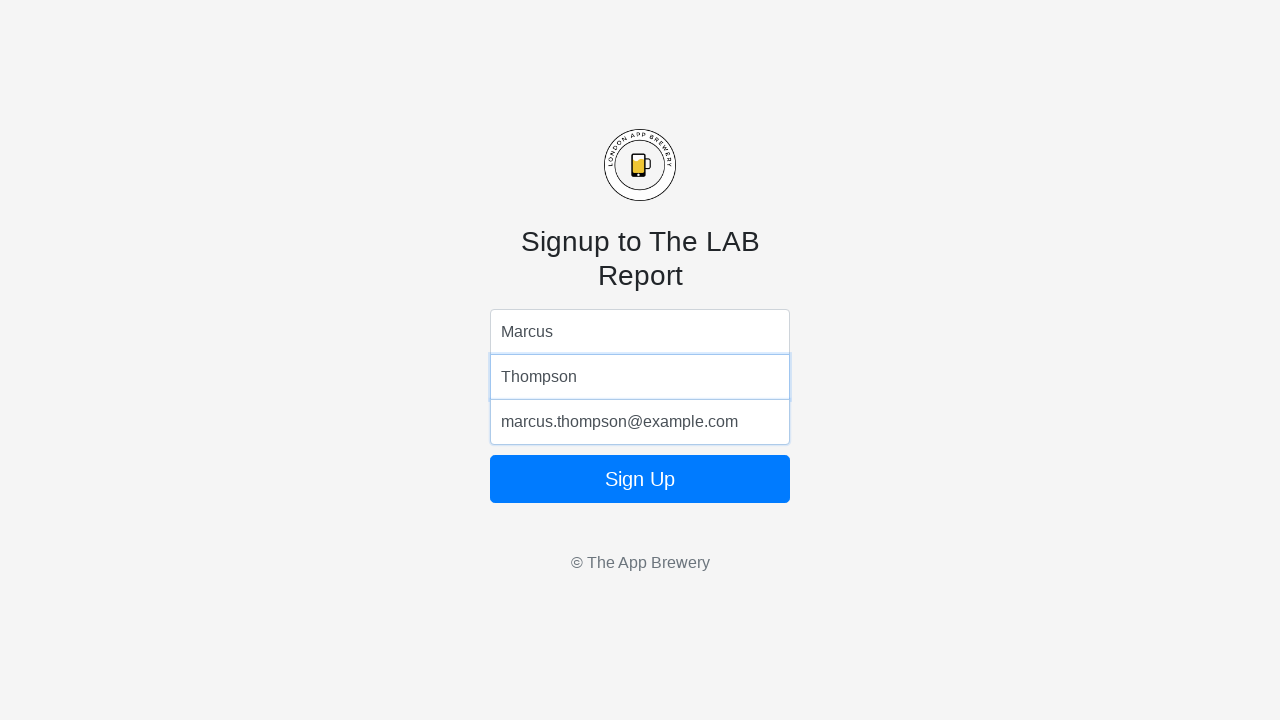

Clicked Sign Up button to submit the newsletter registration form at (640, 479) on form button
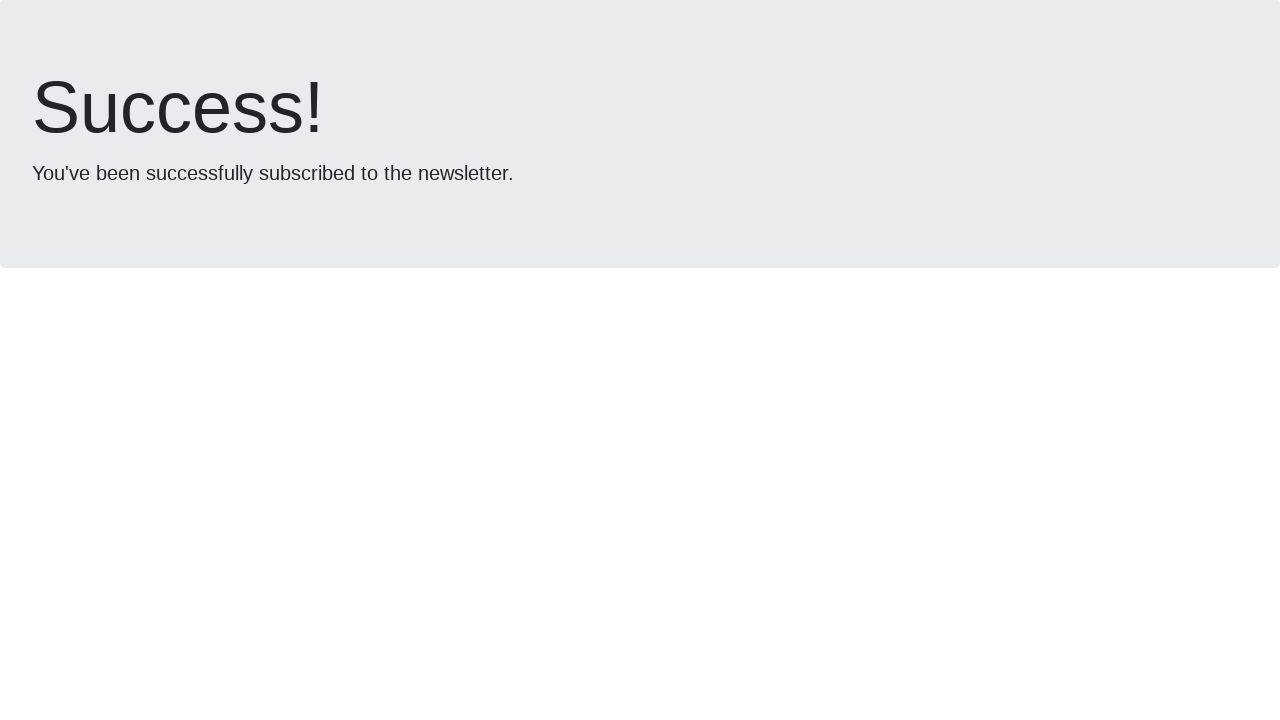

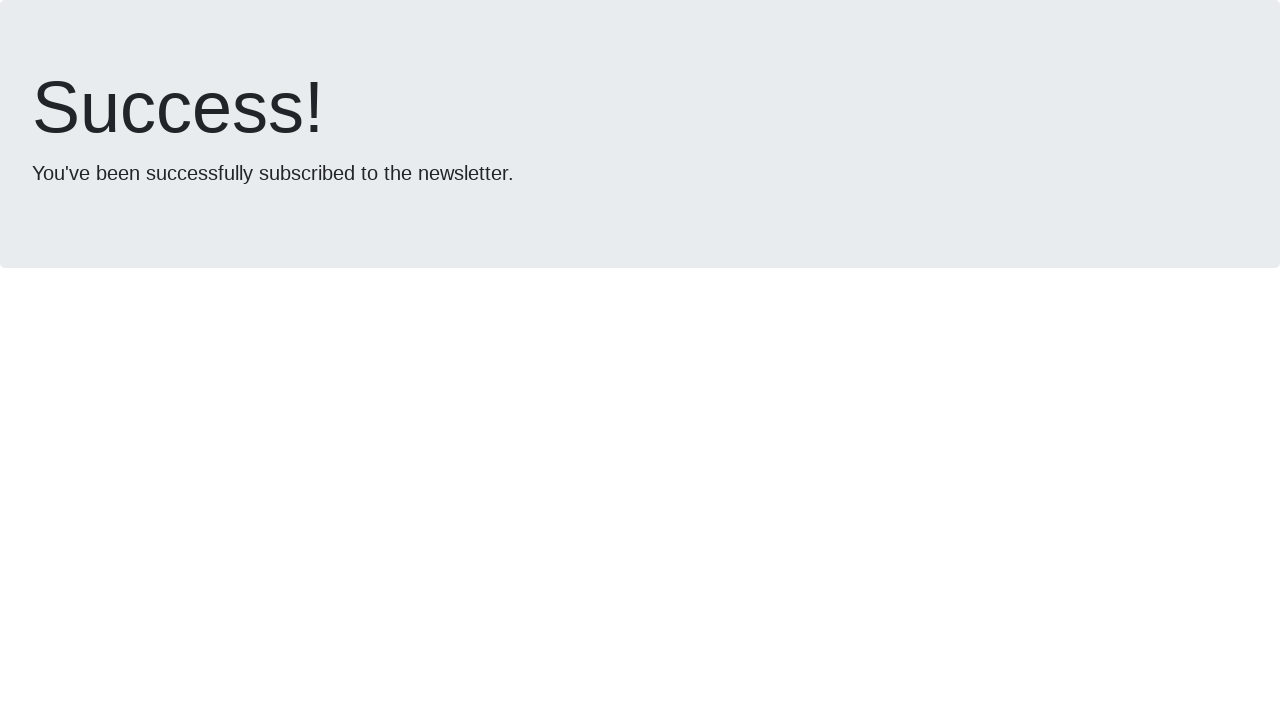